Tests mouse hover functionality by hovering over the "About" navigation link

Starting URL: https://www.aiub.edu/

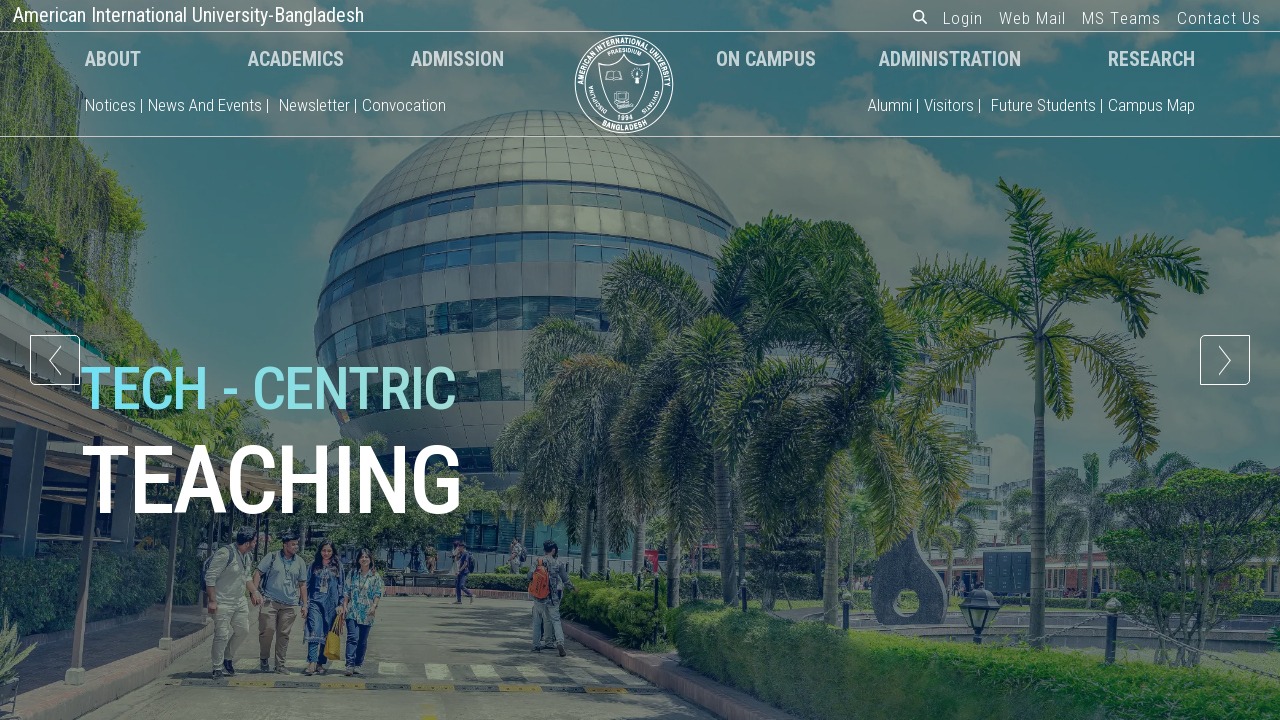

Navigated to AIUB homepage
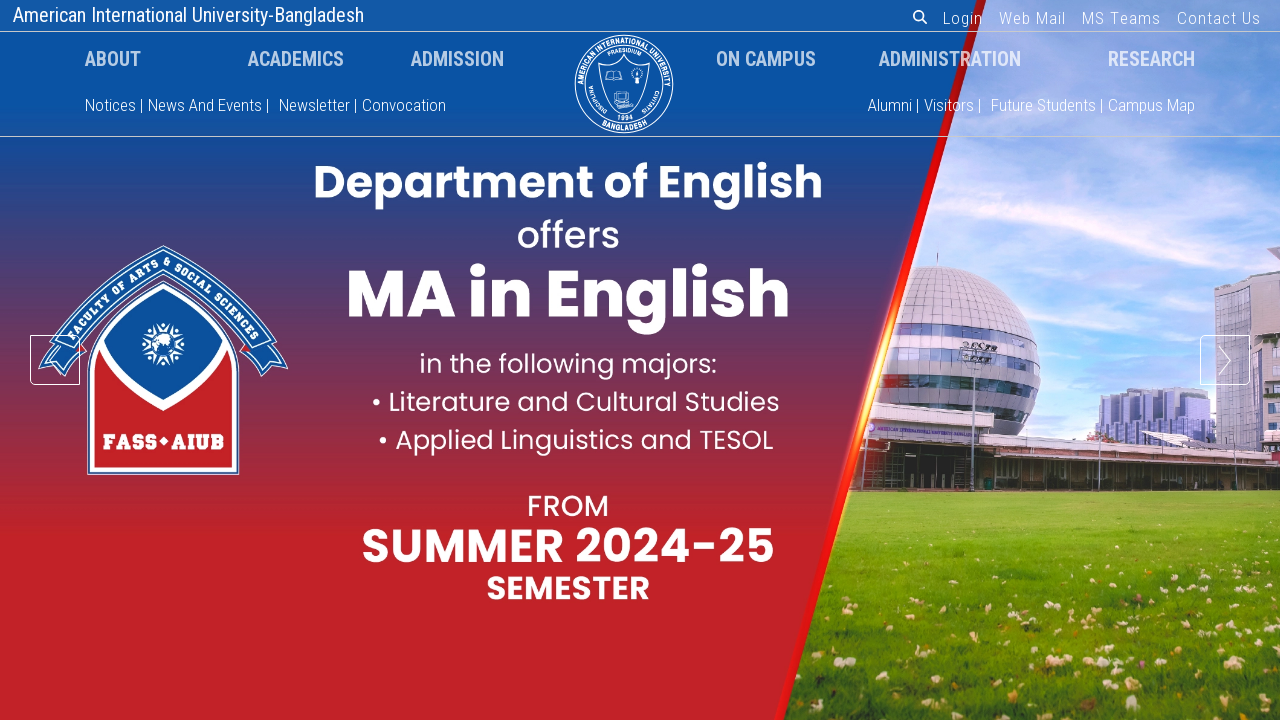

Hovered over 'About' navigation link at (113, 58) on xpath=//a[contains(text(), 'About')]
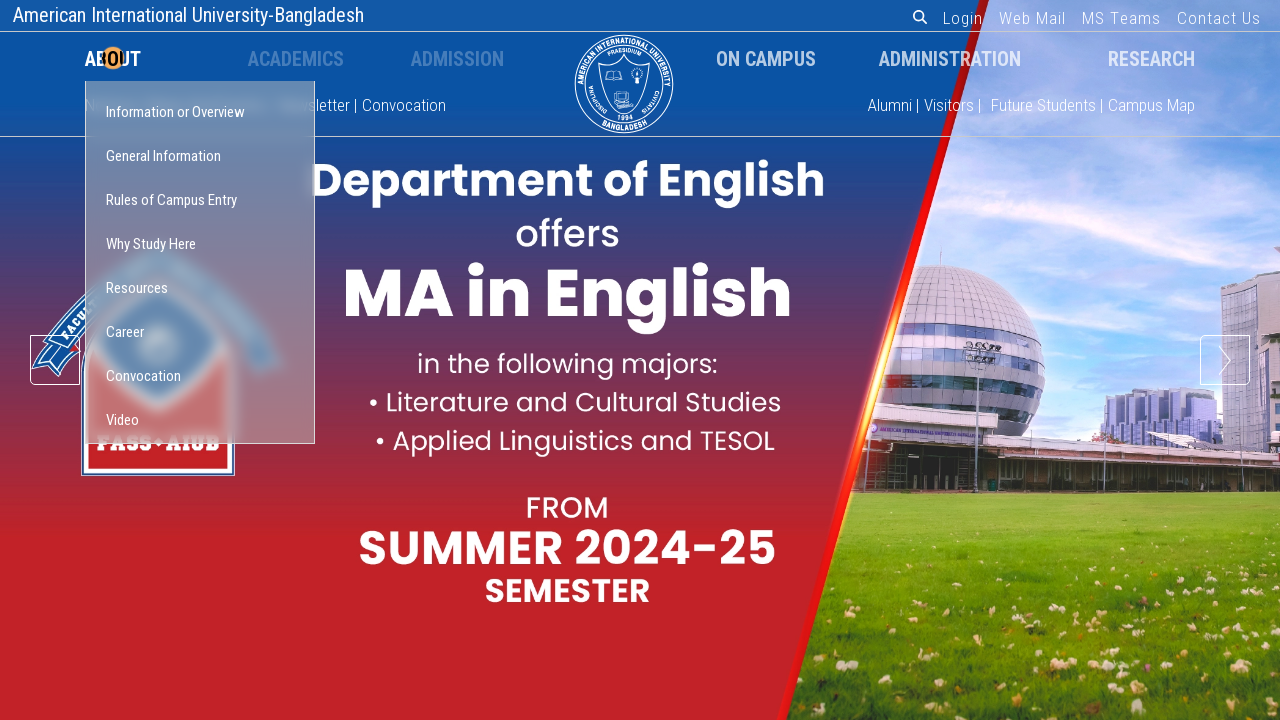

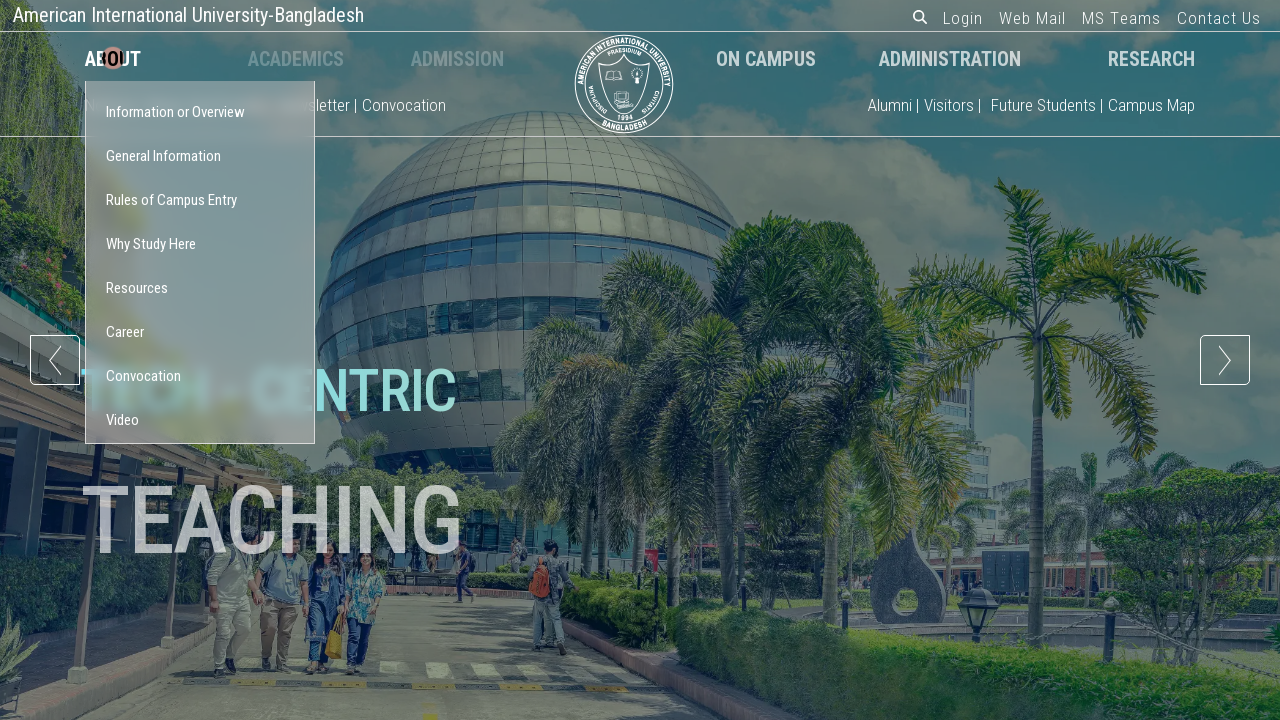